Tests flight booking functionality by selecting round trip, choosing departure and arrival cities (Bengaluru to Jaipur), selecting dates, configuring passenger count, choosing currency, and searching for flights.

Starting URL: https://rahulshettyacademy.com/dropdownsPractise/

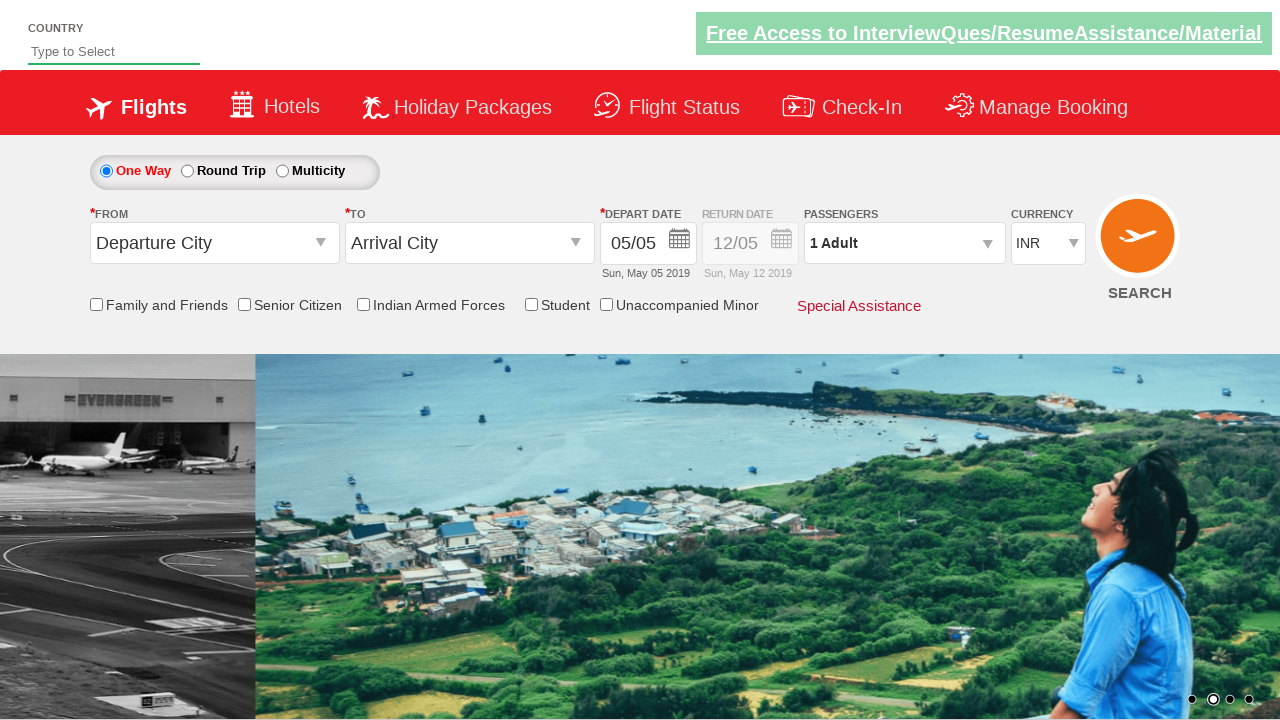

Selected round trip radio button at (187, 171) on #ctl00_mainContent_rbtnl_Trip_1
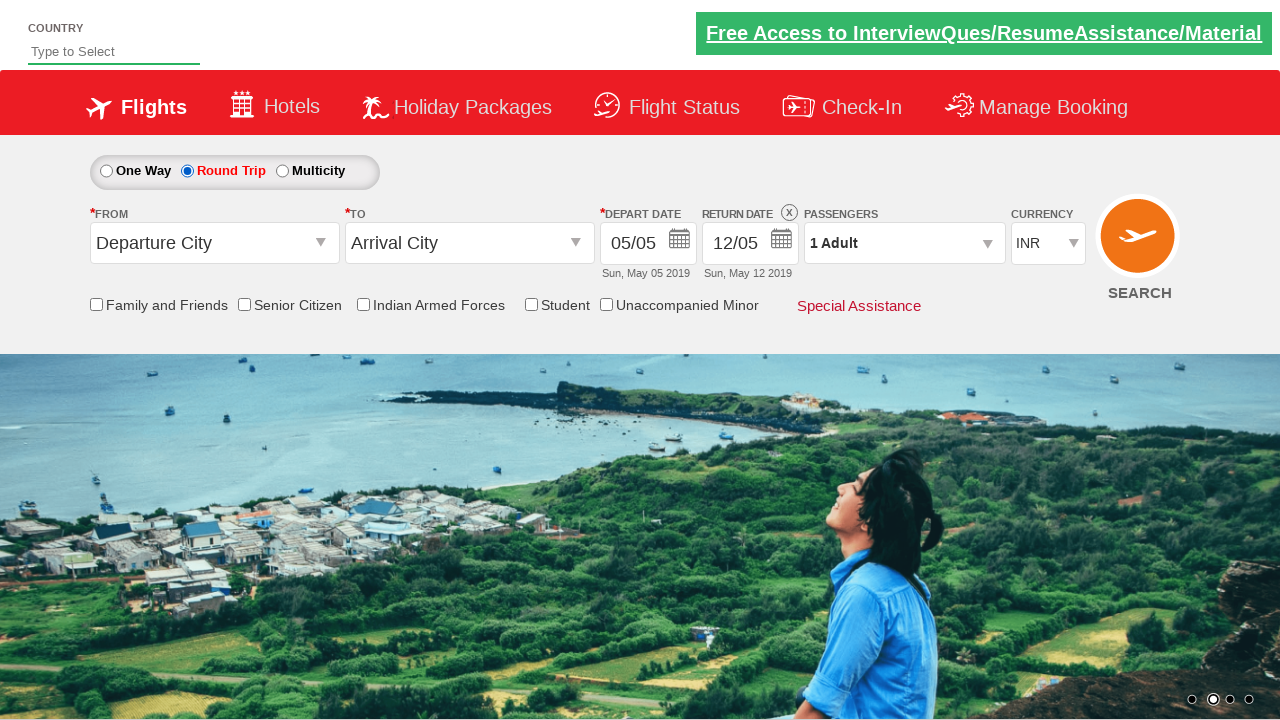

Clicked departure dropdown at (323, 244) on #ctl00_mainContent_ddl_originStation1_CTXTaction
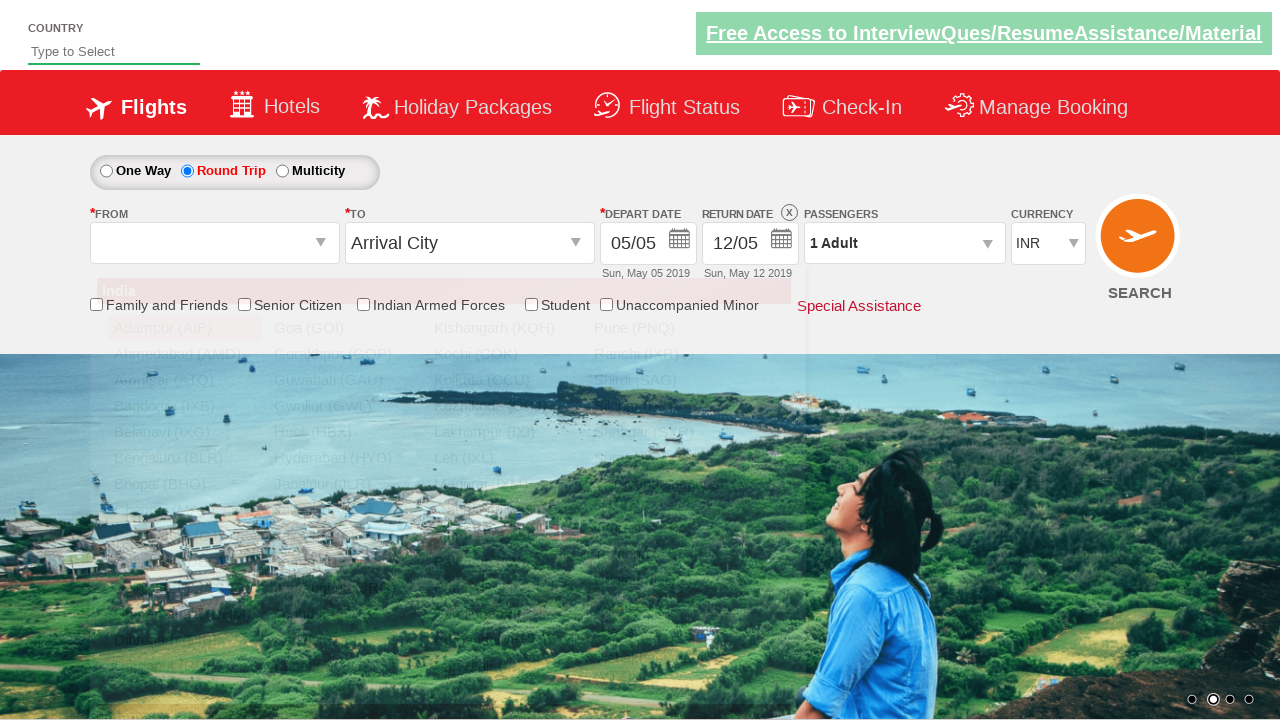

Waited for departure dropdown to load
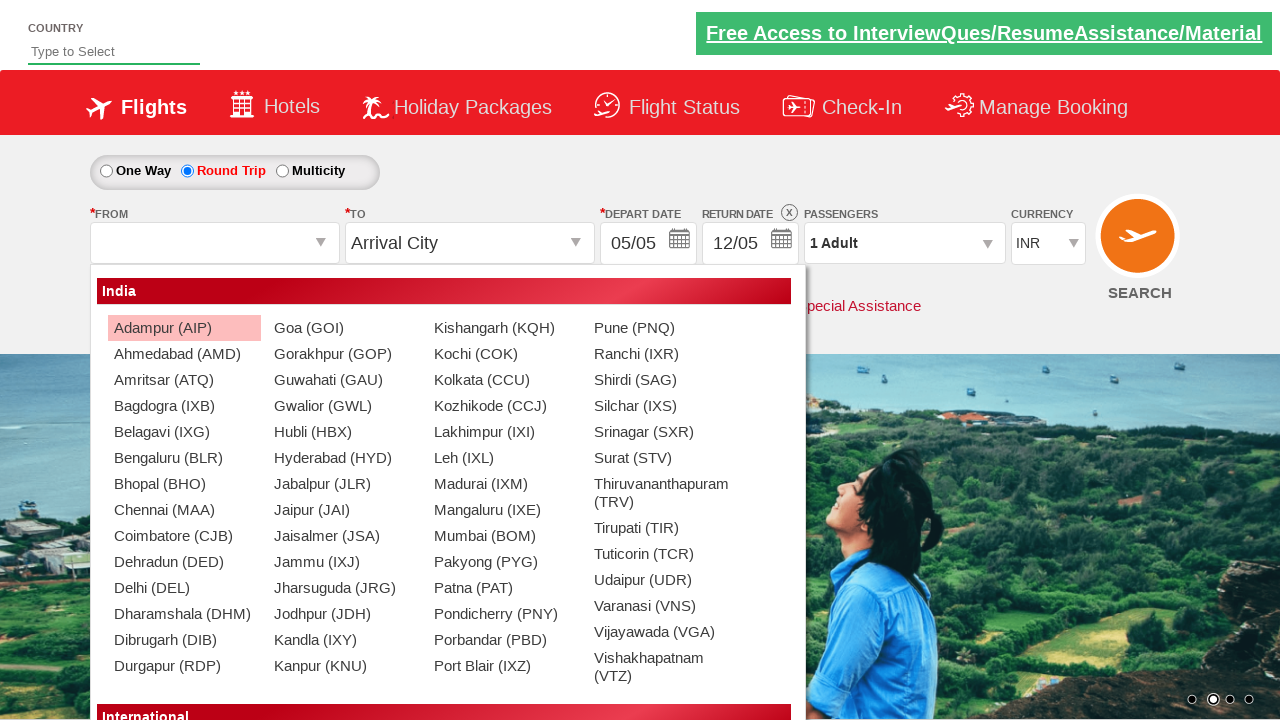

Selected Bengaluru as departure city at (184, 458) on xpath=//a[contains(text(),'Bengaluru (BLR)')]
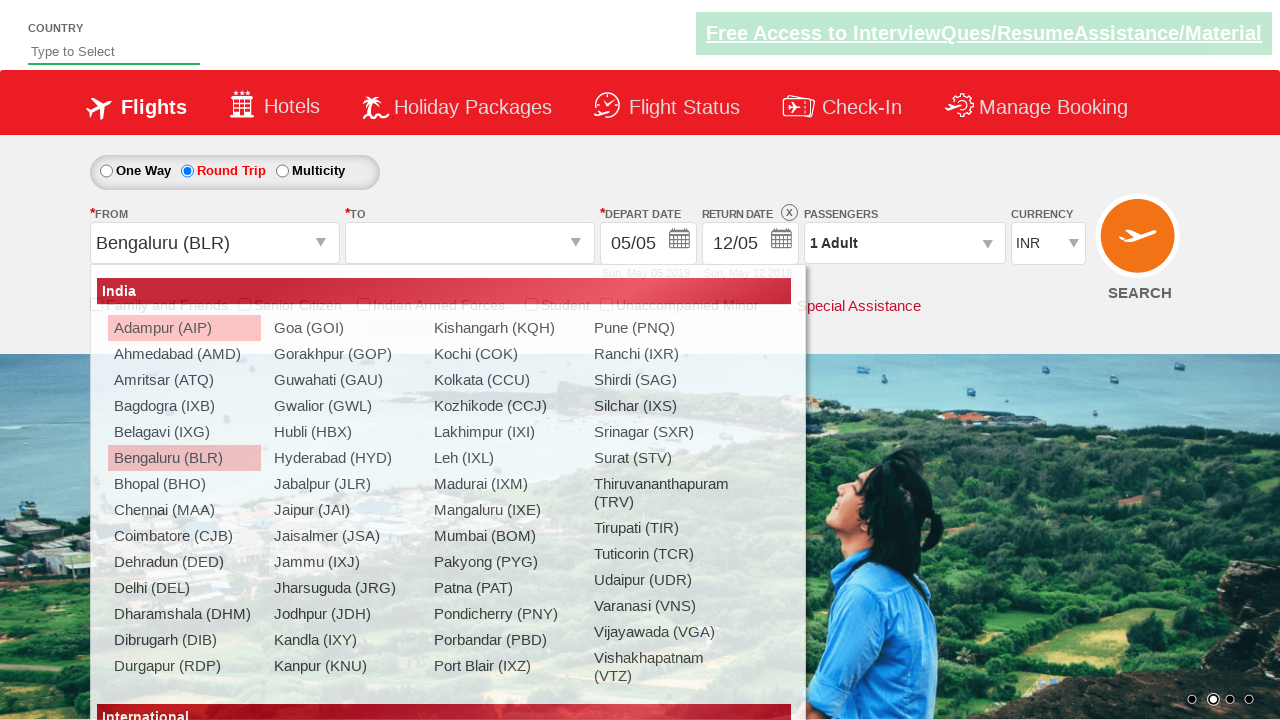

Waited for destination dropdown to load
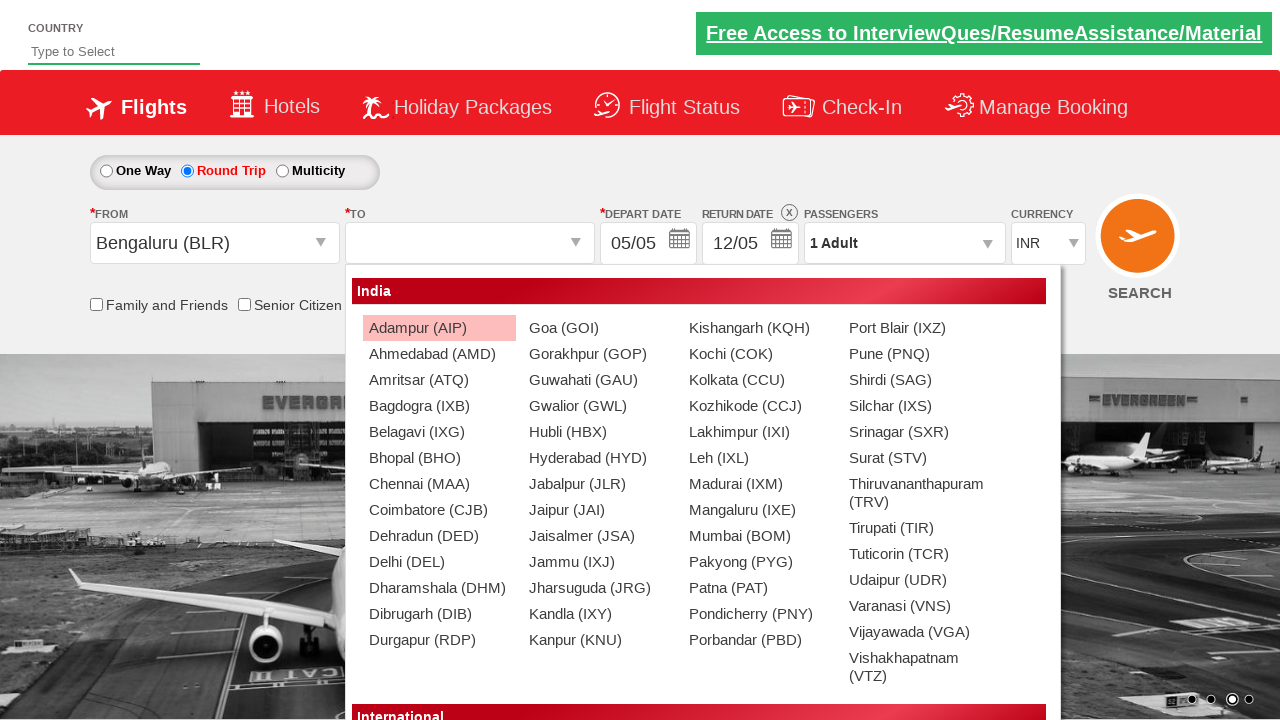

Selected Jaipur as arrival city at (599, 510) on (//a[@text='Jaipur (JAI)' and @value='JAI'])[2]
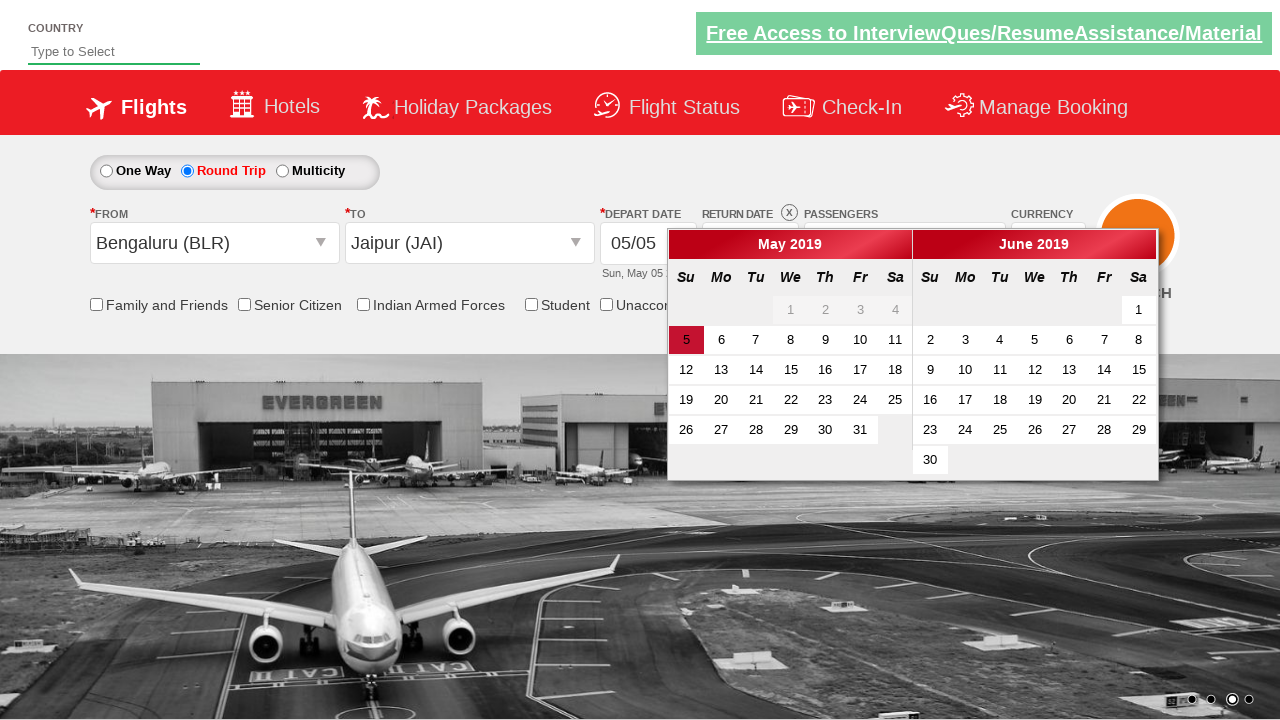

Waited for departure date picker to load
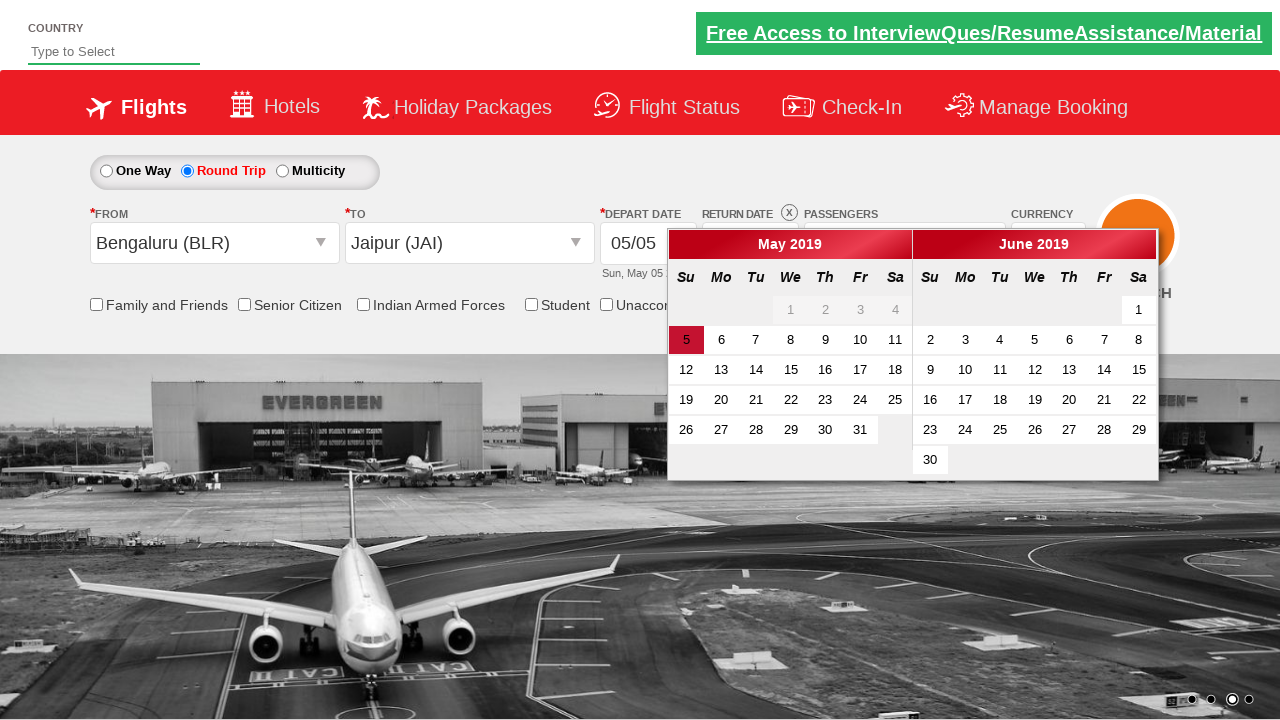

Selected 23rd as departure date at (825, 400) on (//a[contains(text(), '23')])[1]
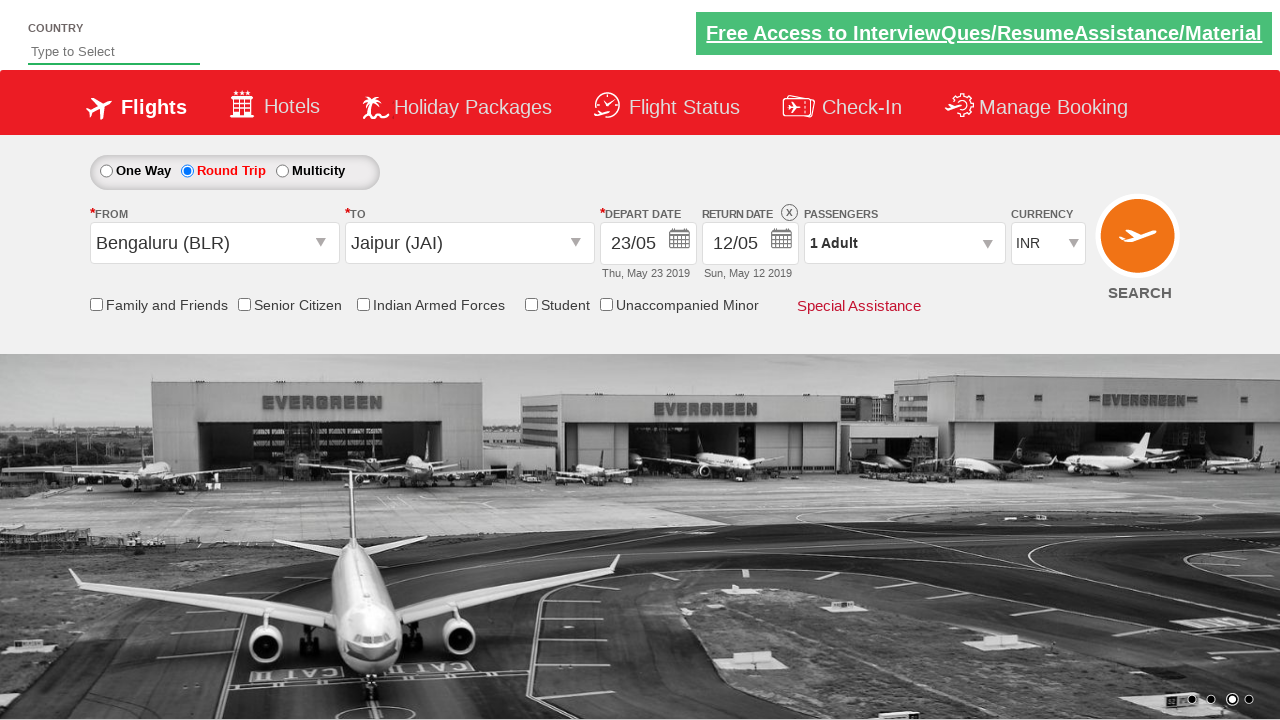

Waited for return date picker to load
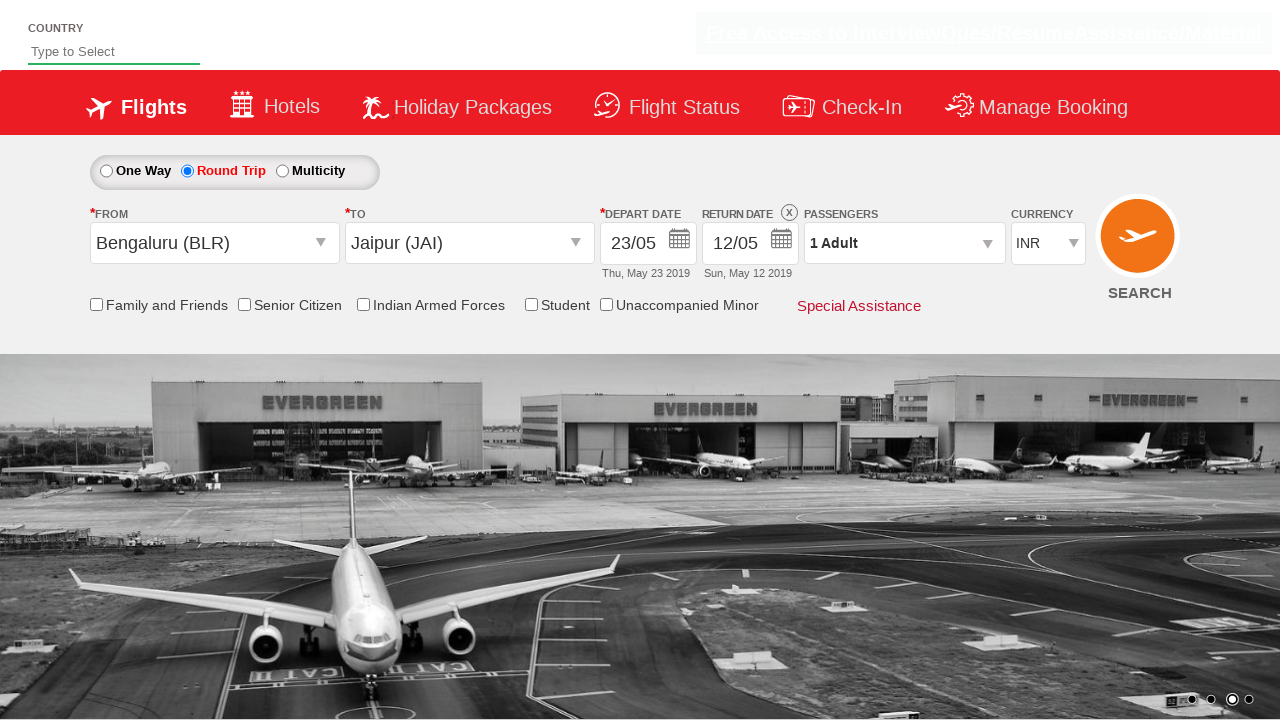

Clicked return date dropdown at (750, 244) on #ctl00_mainContent_view_date2
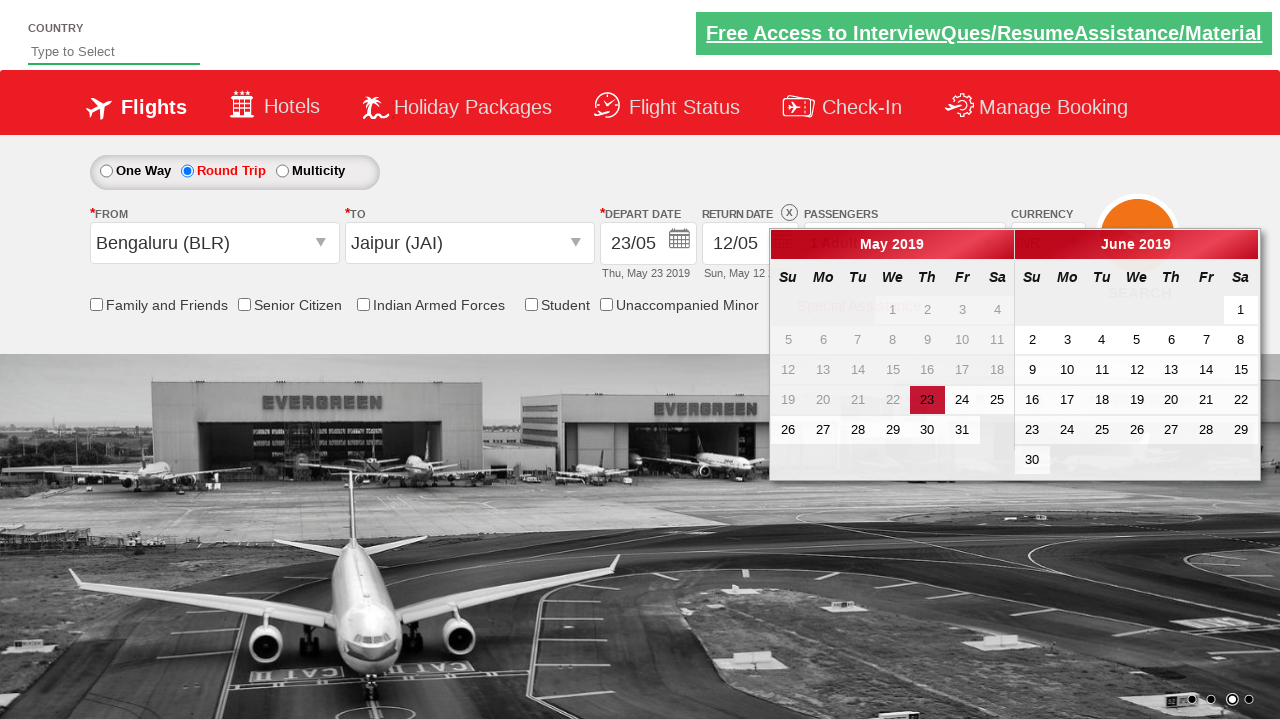

Selected 23rd as return date at (1032, 430) on (//a[contains(text(), '23')])[2]
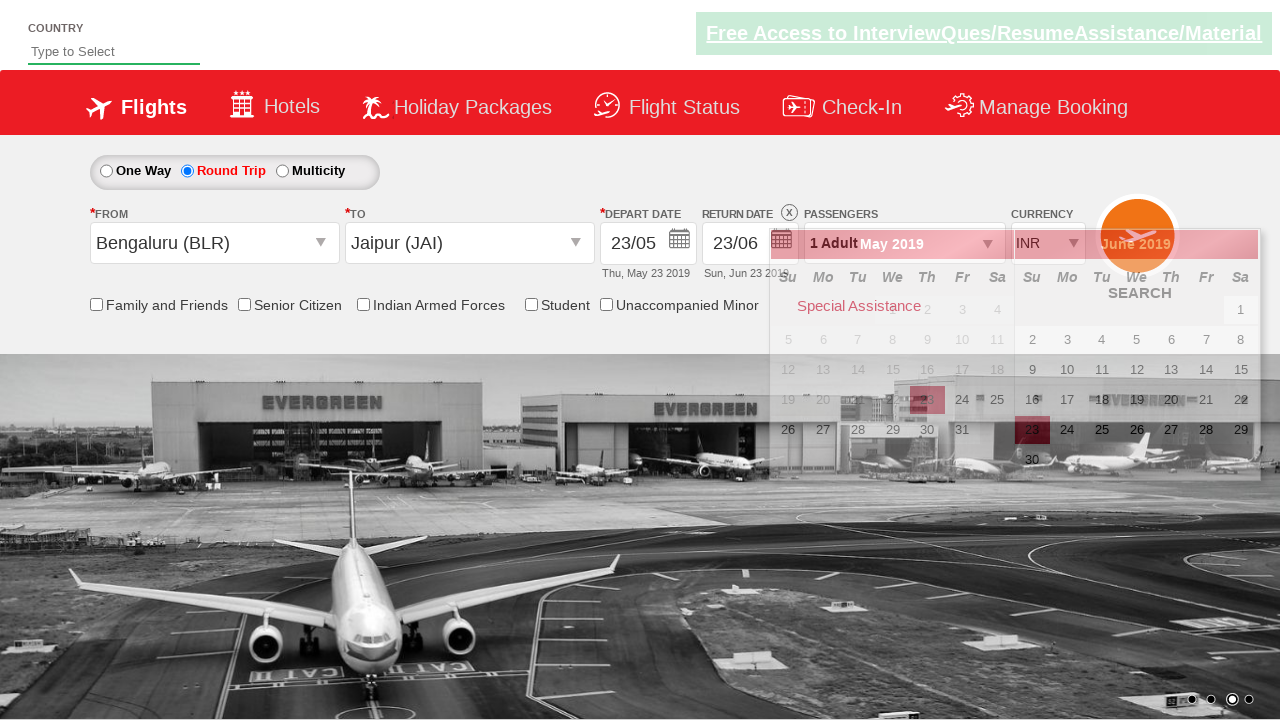

Waited for passenger info section to load
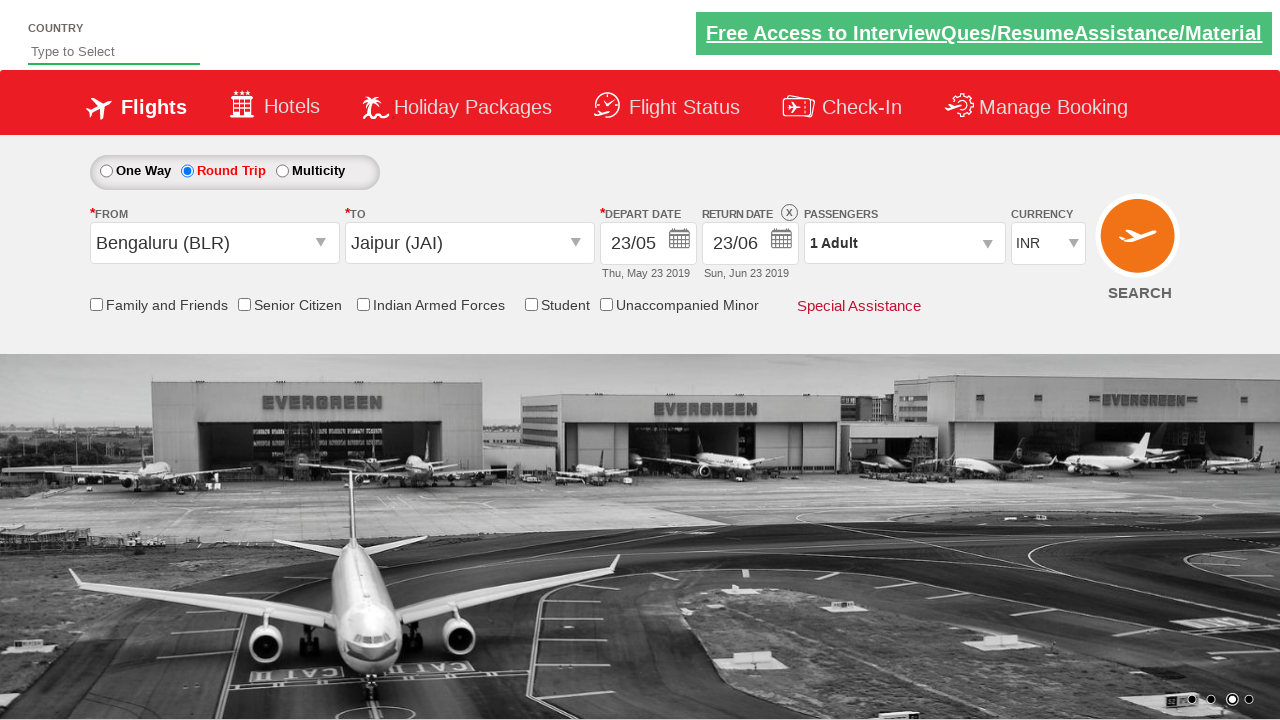

Opened passenger dropdown at (904, 243) on #divpaxinfo
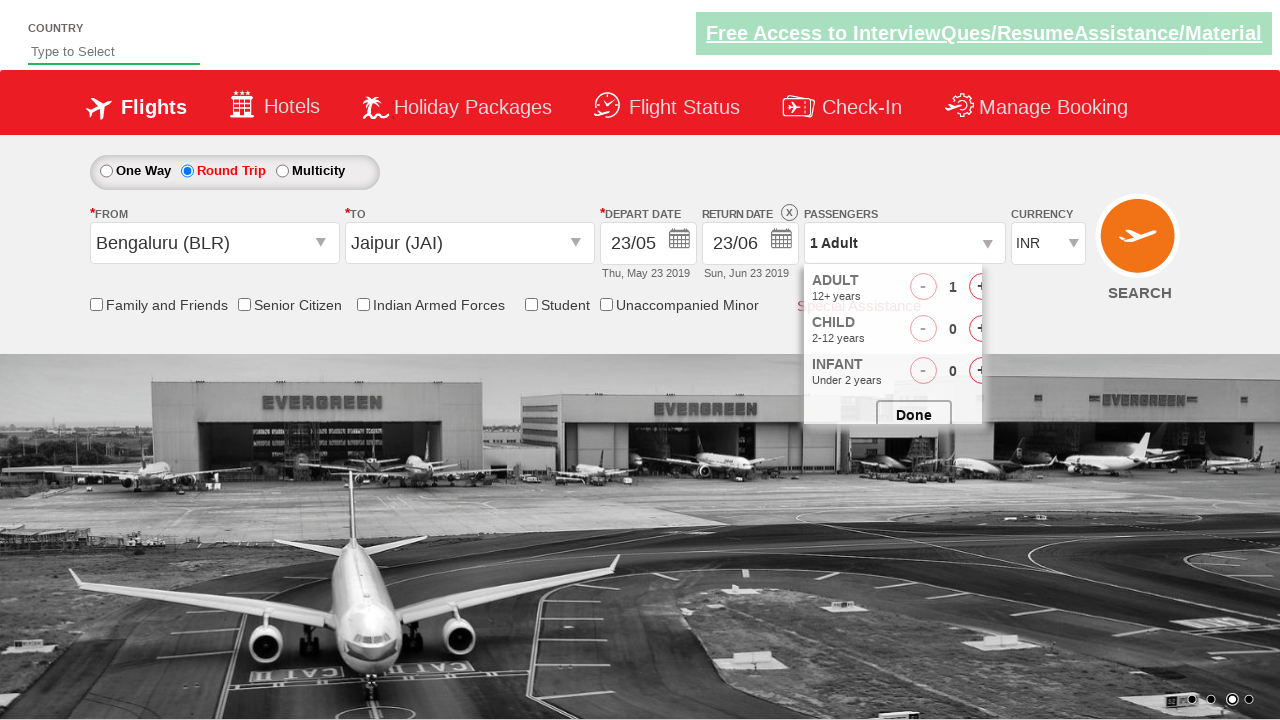

Waited for passenger controls to load
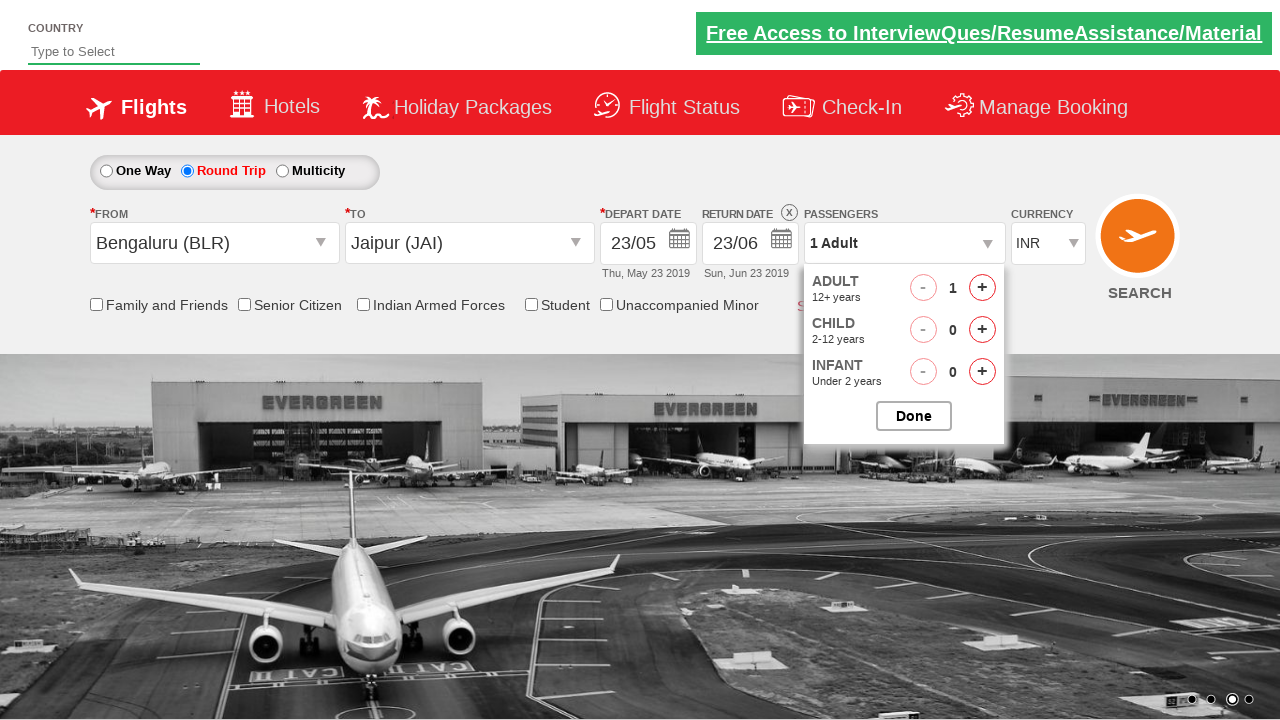

Incremented adult count (first increment) at (982, 288) on #hrefIncAdt
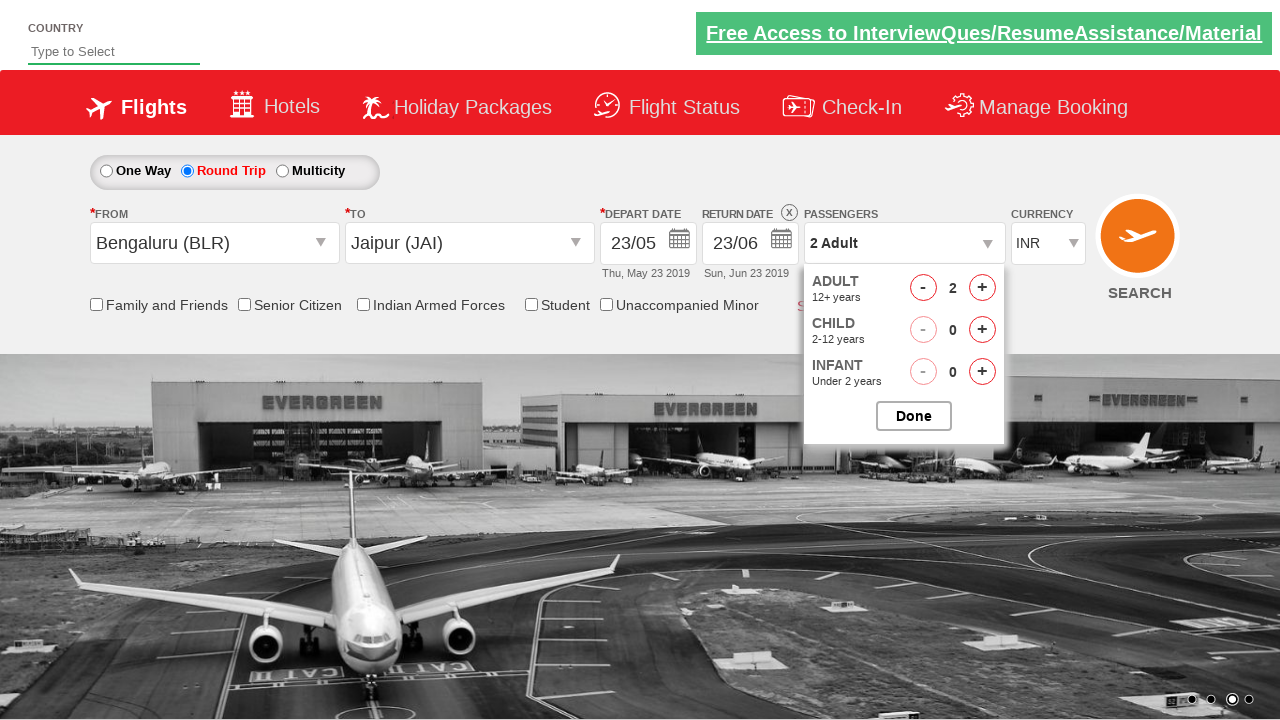

Incremented adult count (second increment) at (982, 288) on #hrefIncAdt
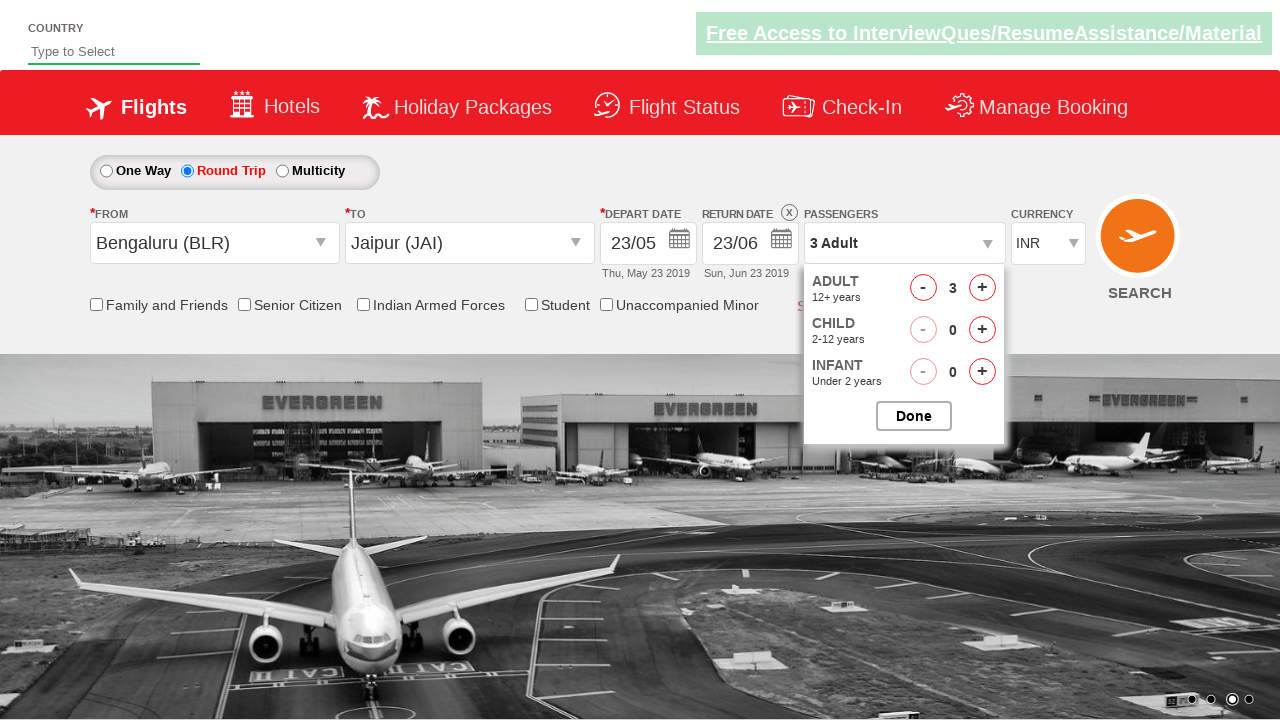

Waited before incrementing child count
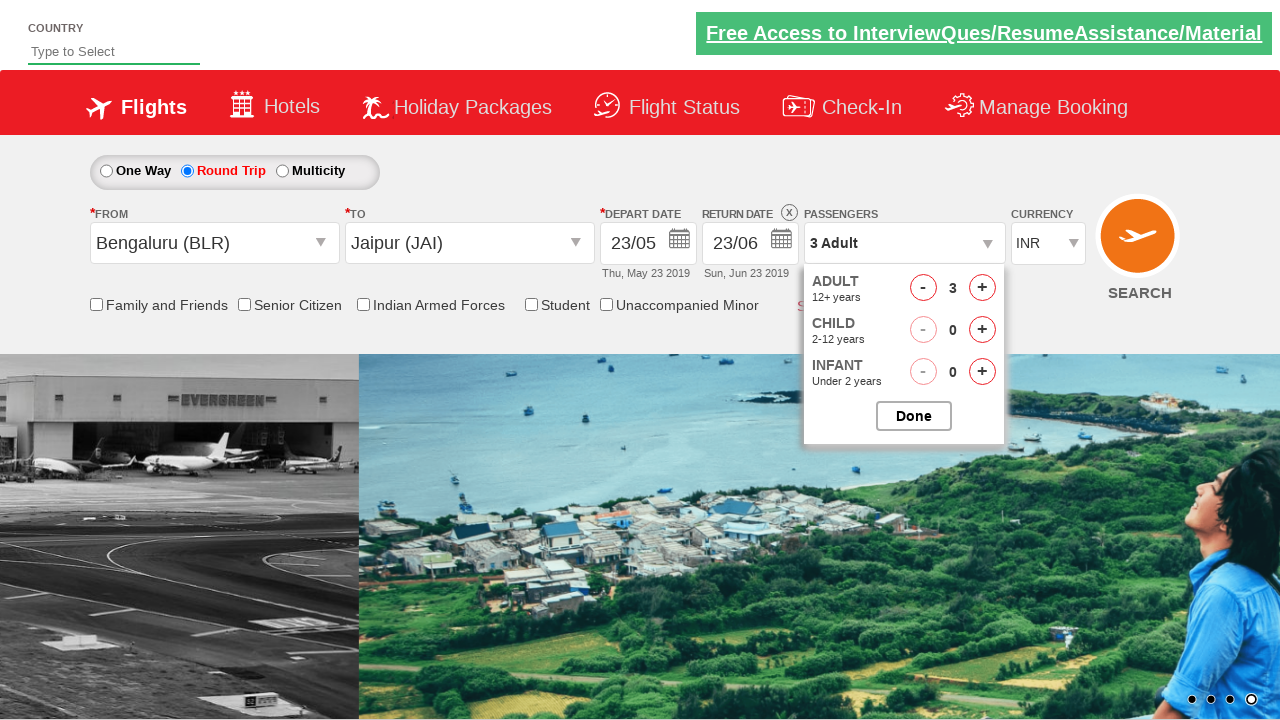

Incremented child count (first increment) at (982, 330) on #hrefIncChd
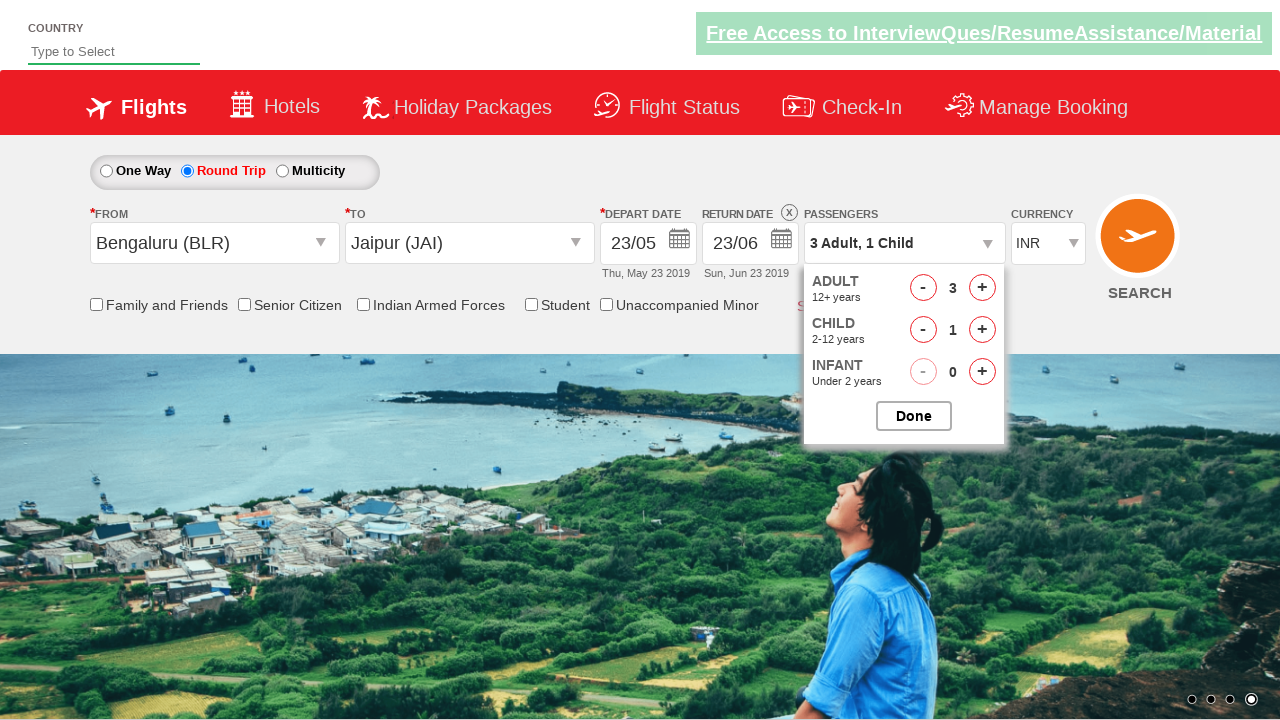

Incremented child count (second increment) at (982, 330) on #hrefIncChd
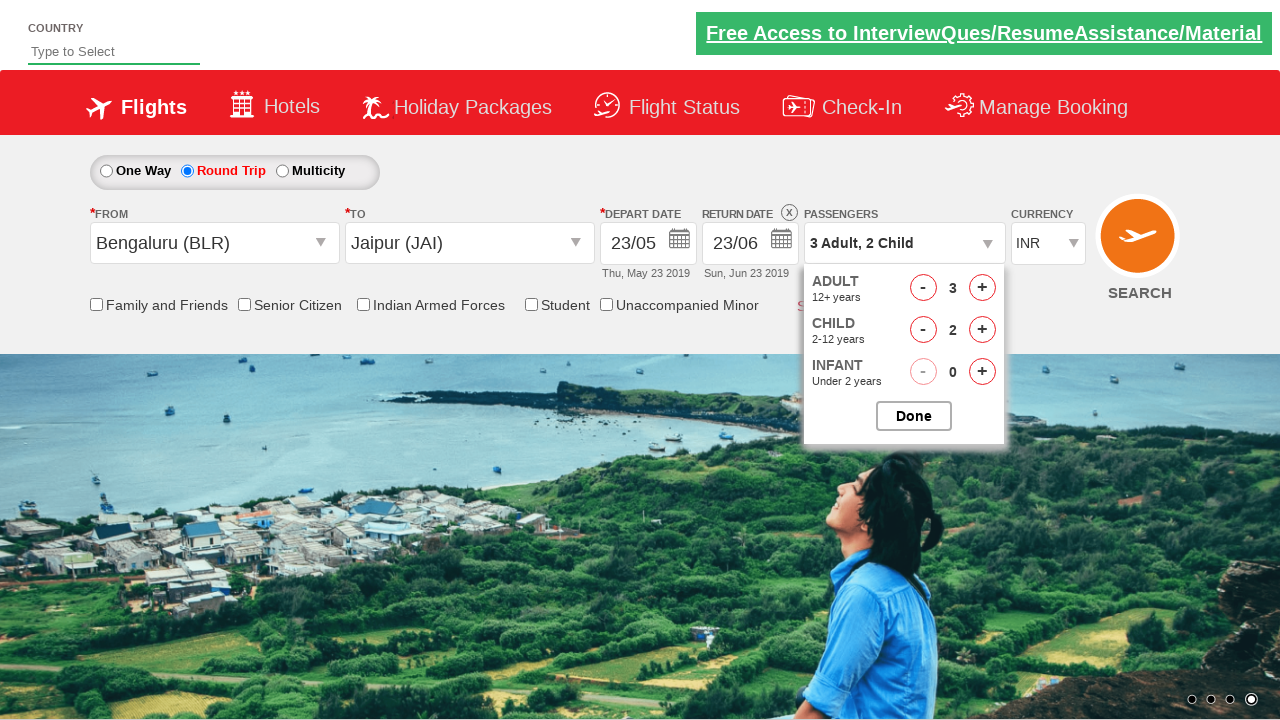

Waited before closing passenger dropdown
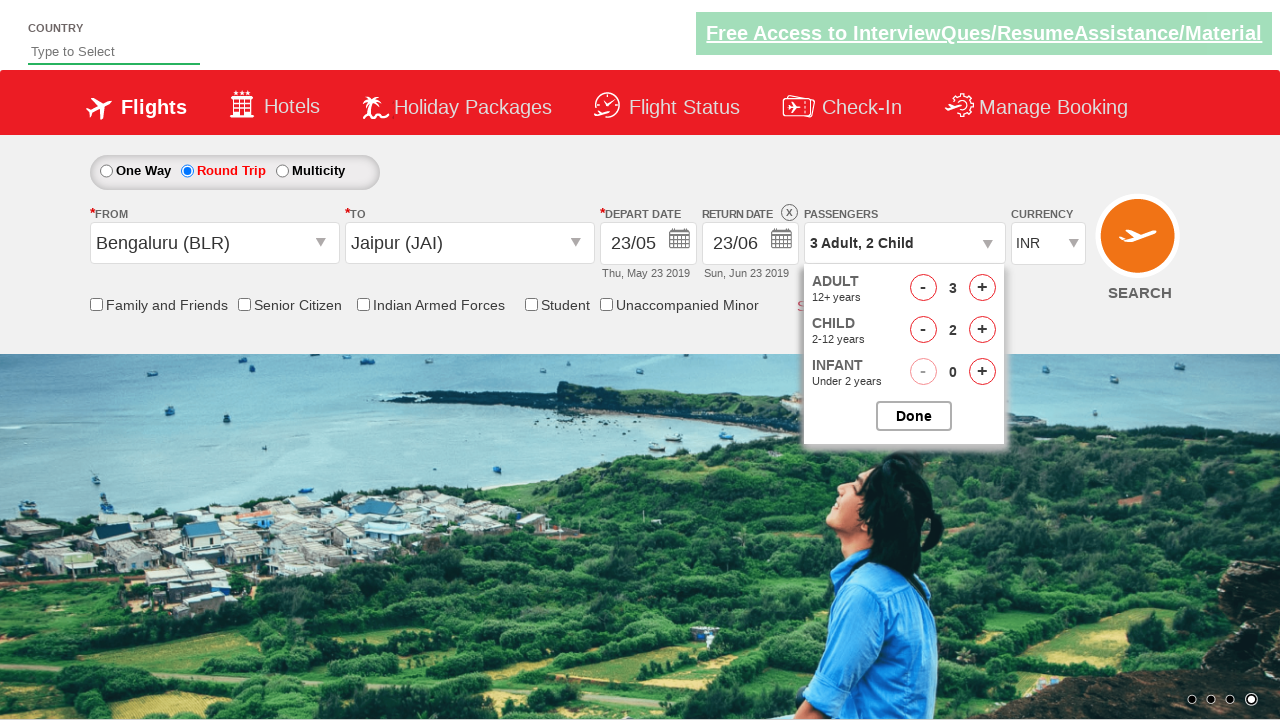

Closed passenger dropdown at (914, 416) on #btnclosepaxoption
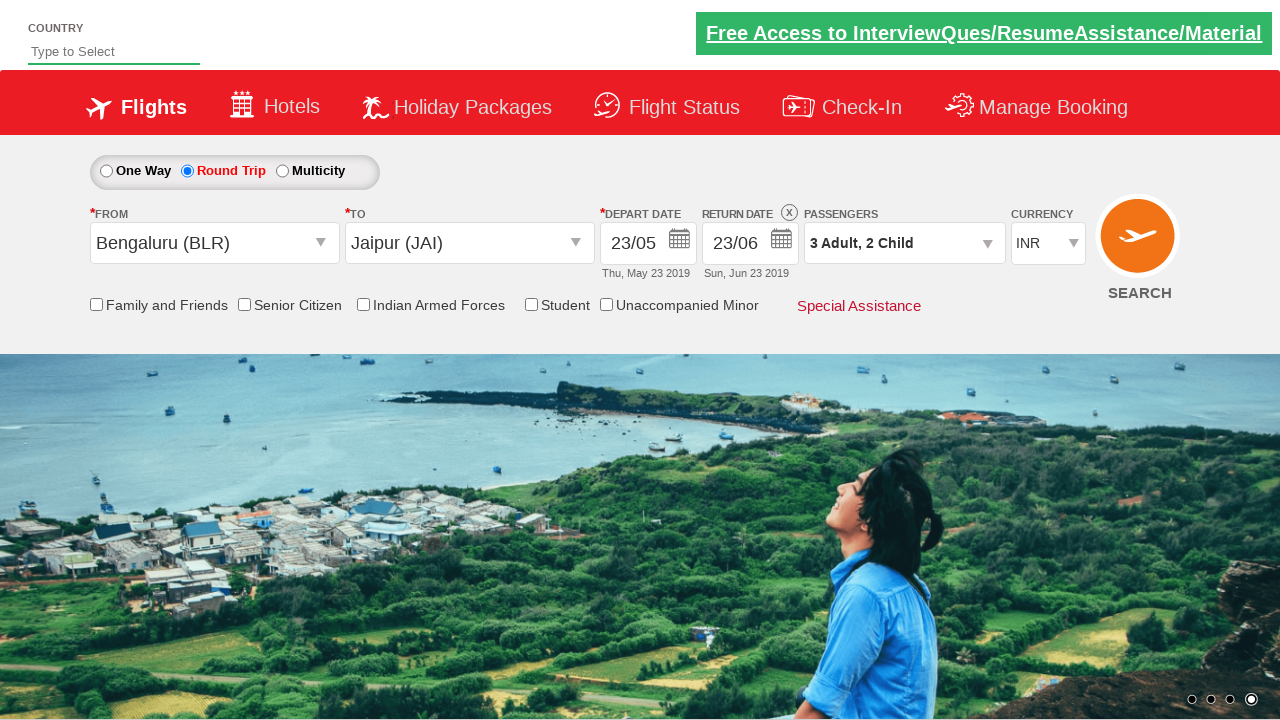

Waited for currency dropdown to load
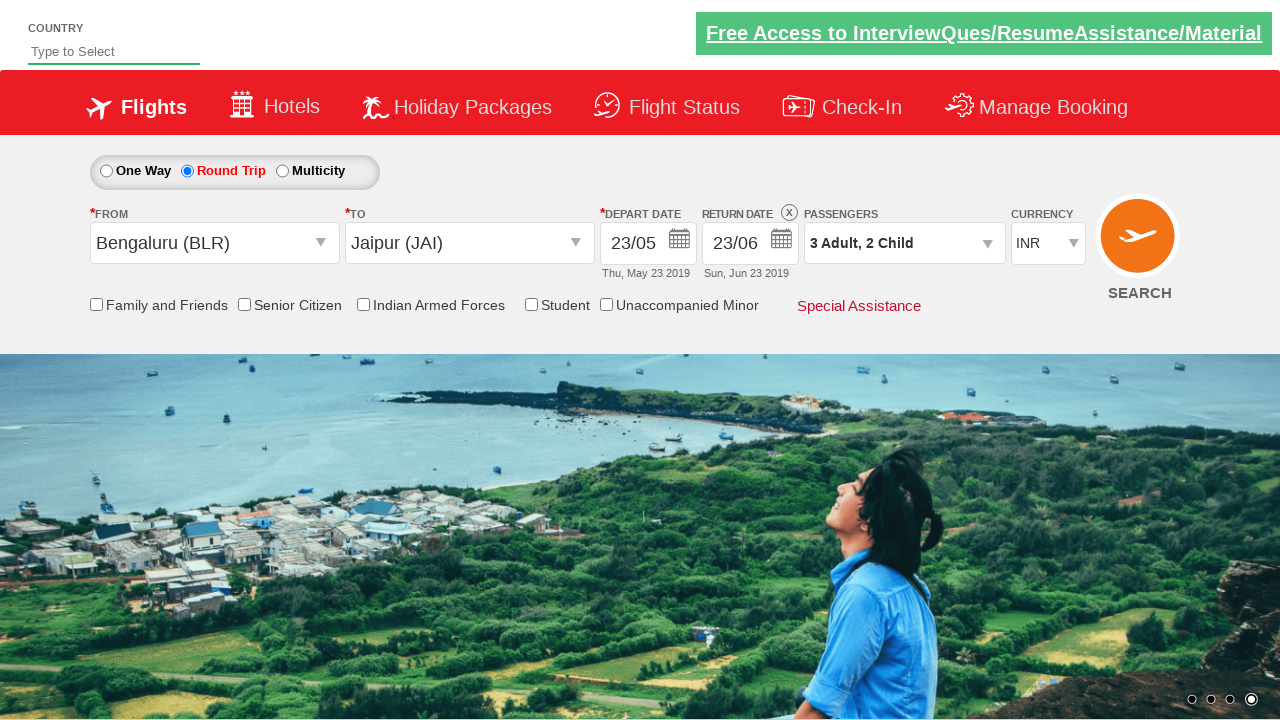

Selected USD as currency on #ctl00_mainContent_DropDownListCurrency
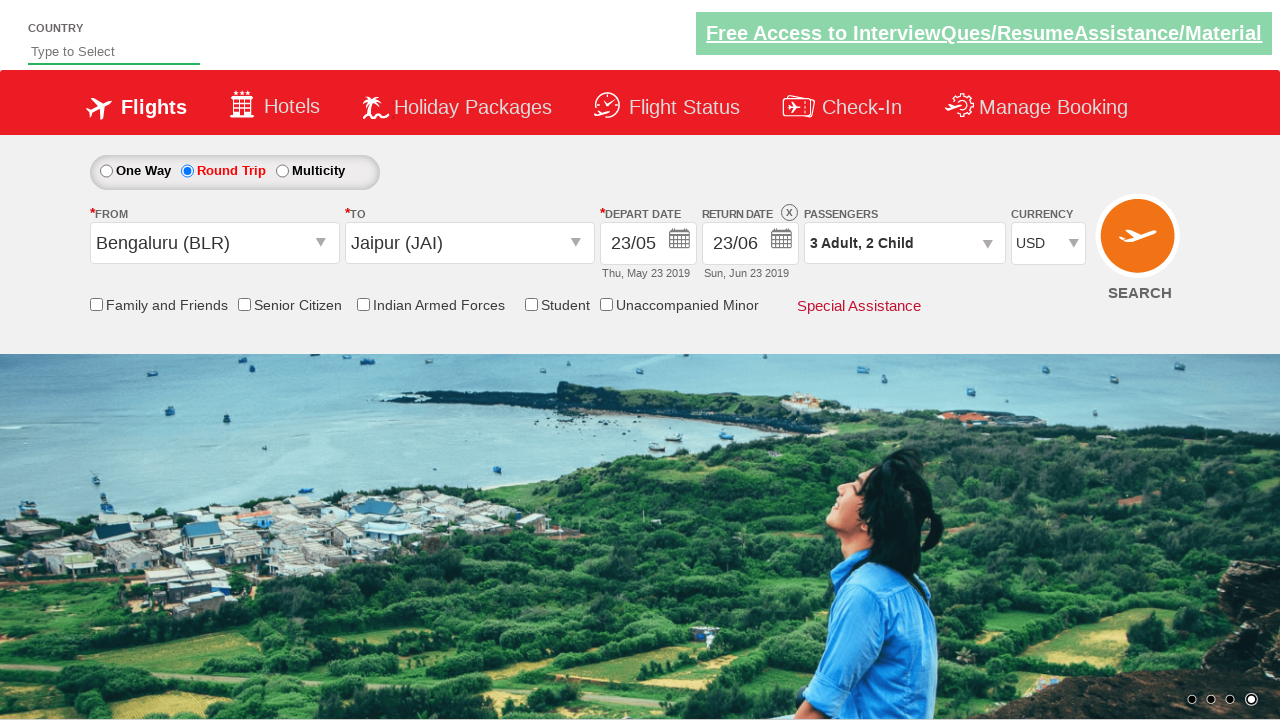

Waited before clicking search button
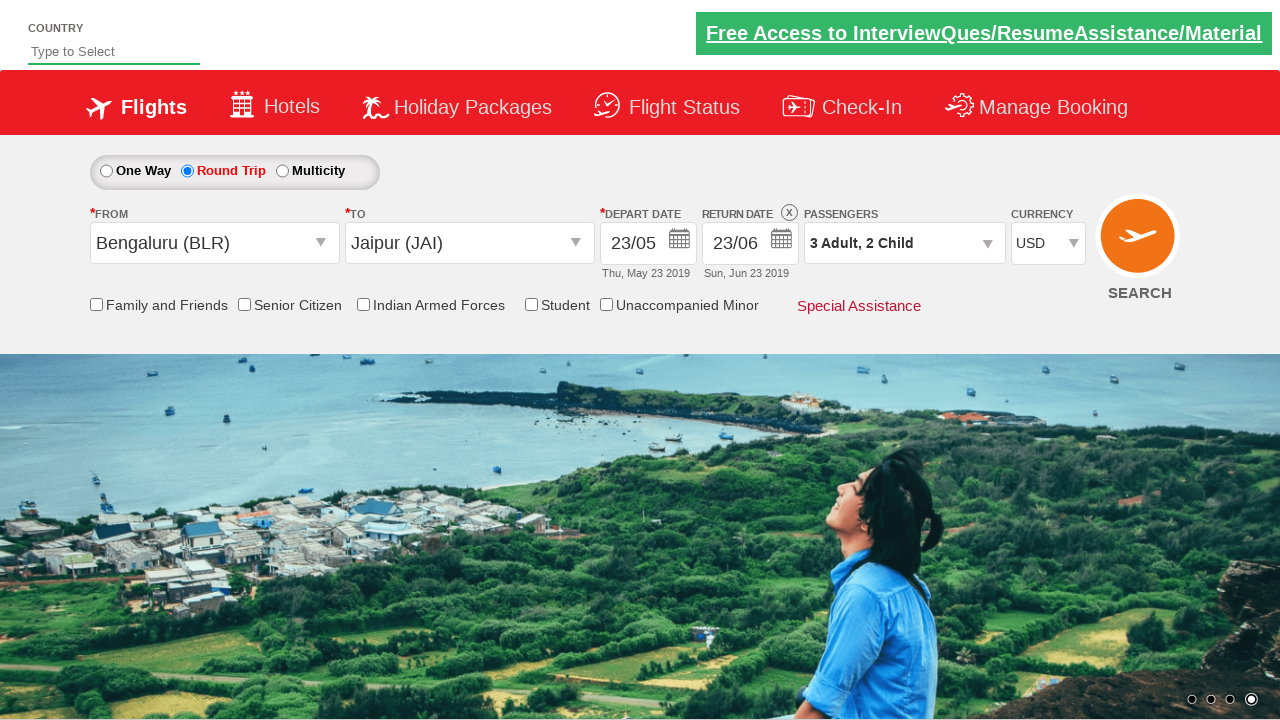

Clicked search button to find flights at (1140, 245) on #ctl00_mainContent_btn_FindFlights
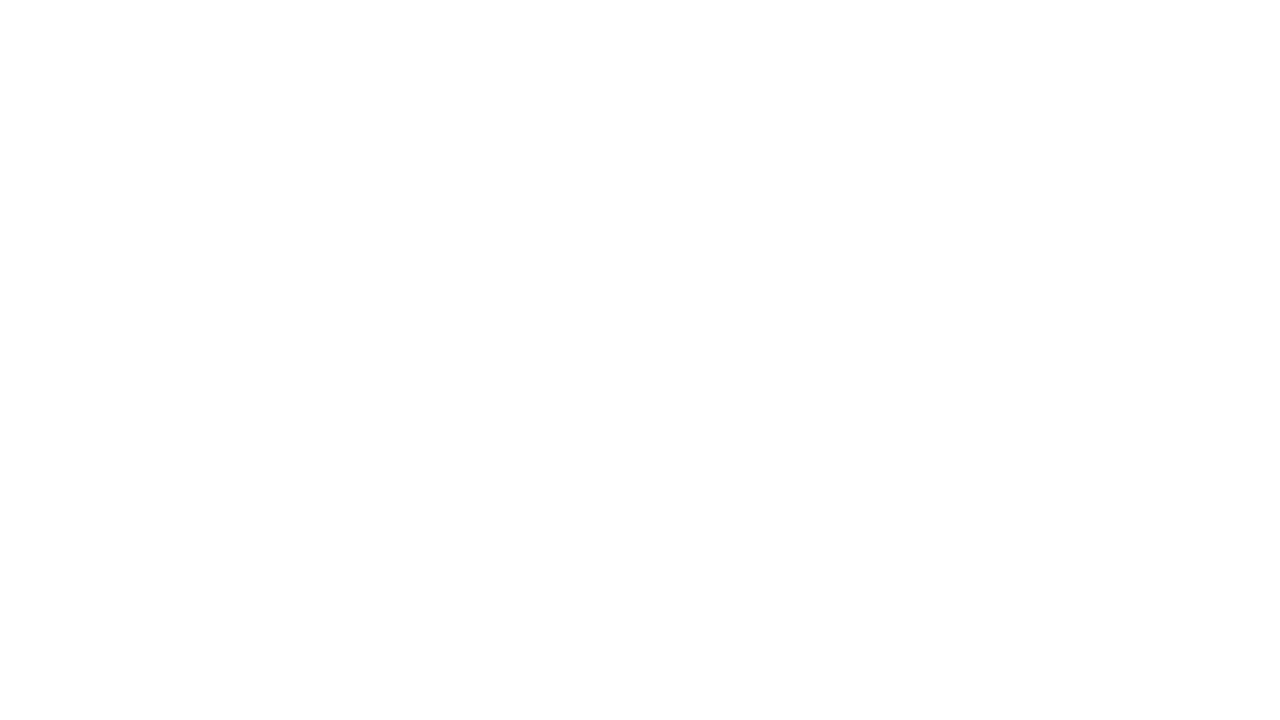

Waited for flight search results to load
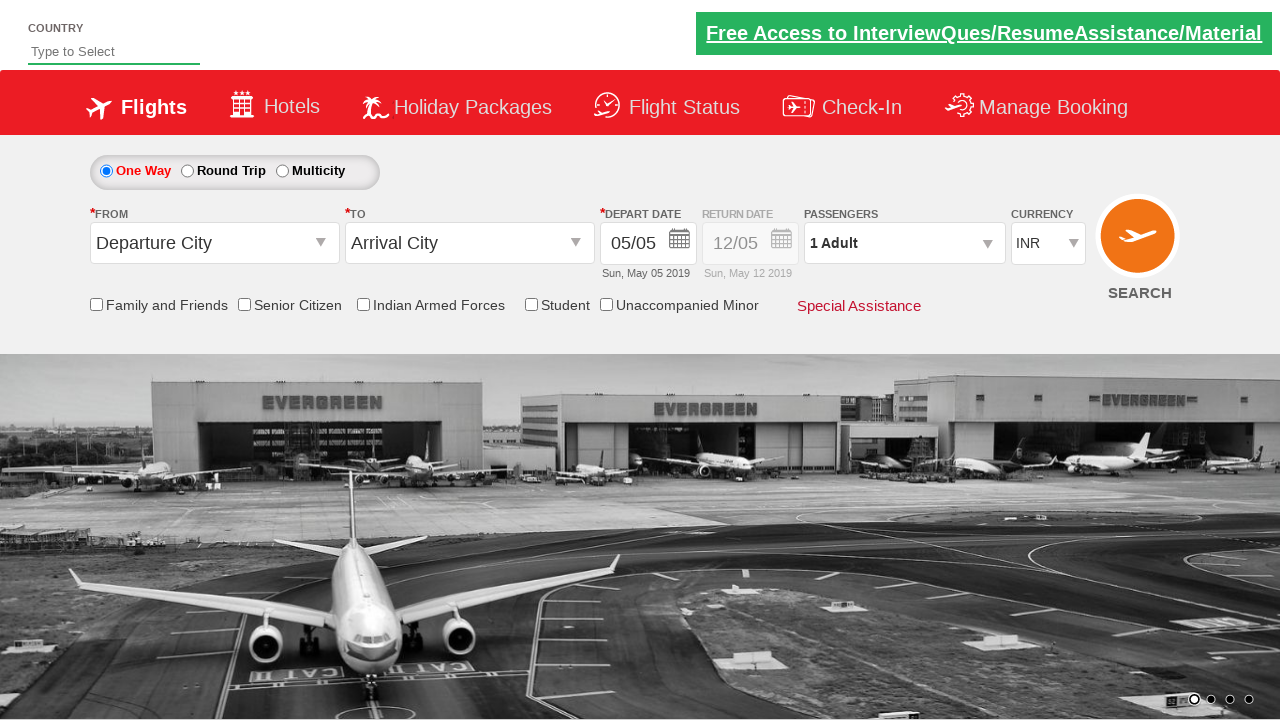

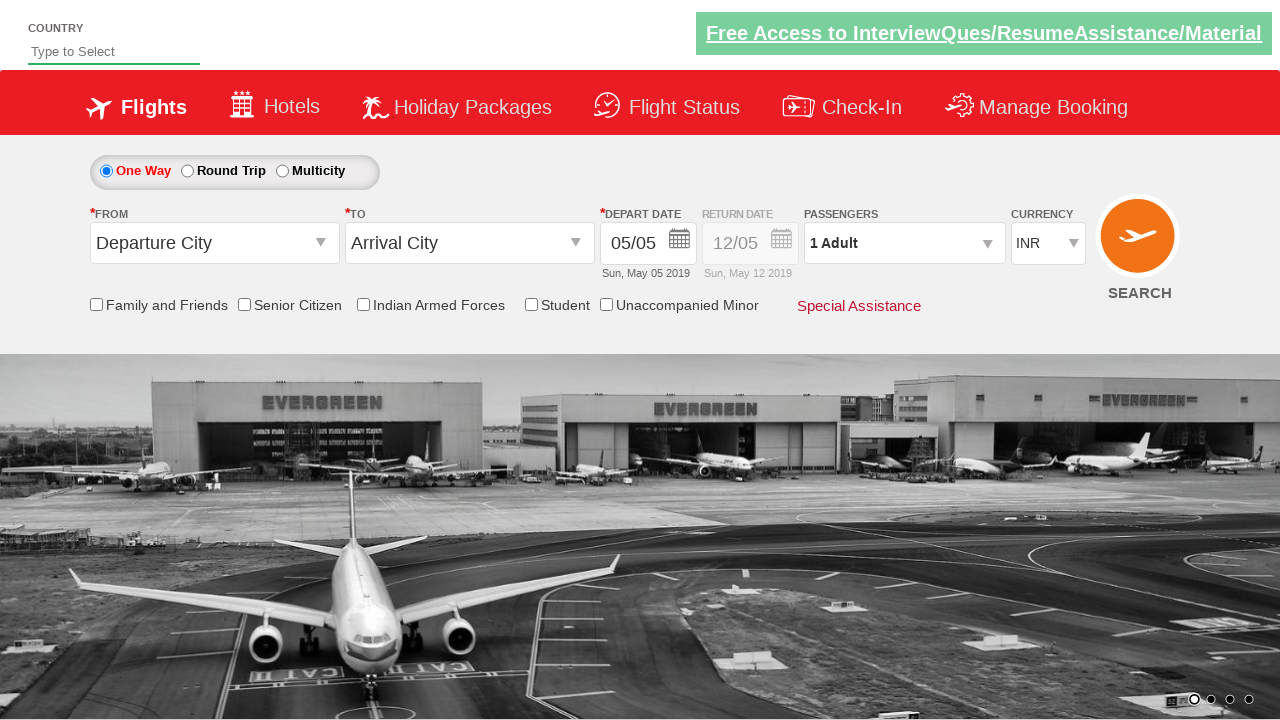